Tests different button click types including double-click, right-click, and regular click

Starting URL: https://demoqa.com/

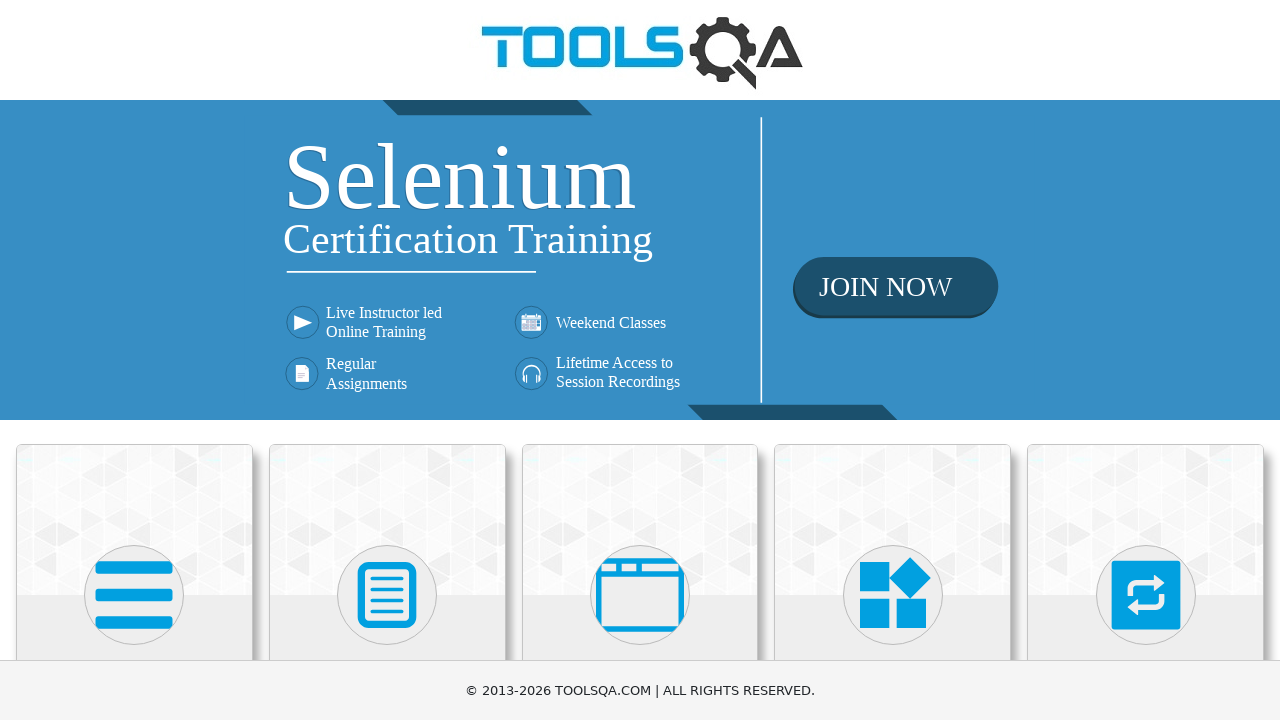

Clicked on Elements card at (134, 360) on xpath=//h5[text()='Elements']
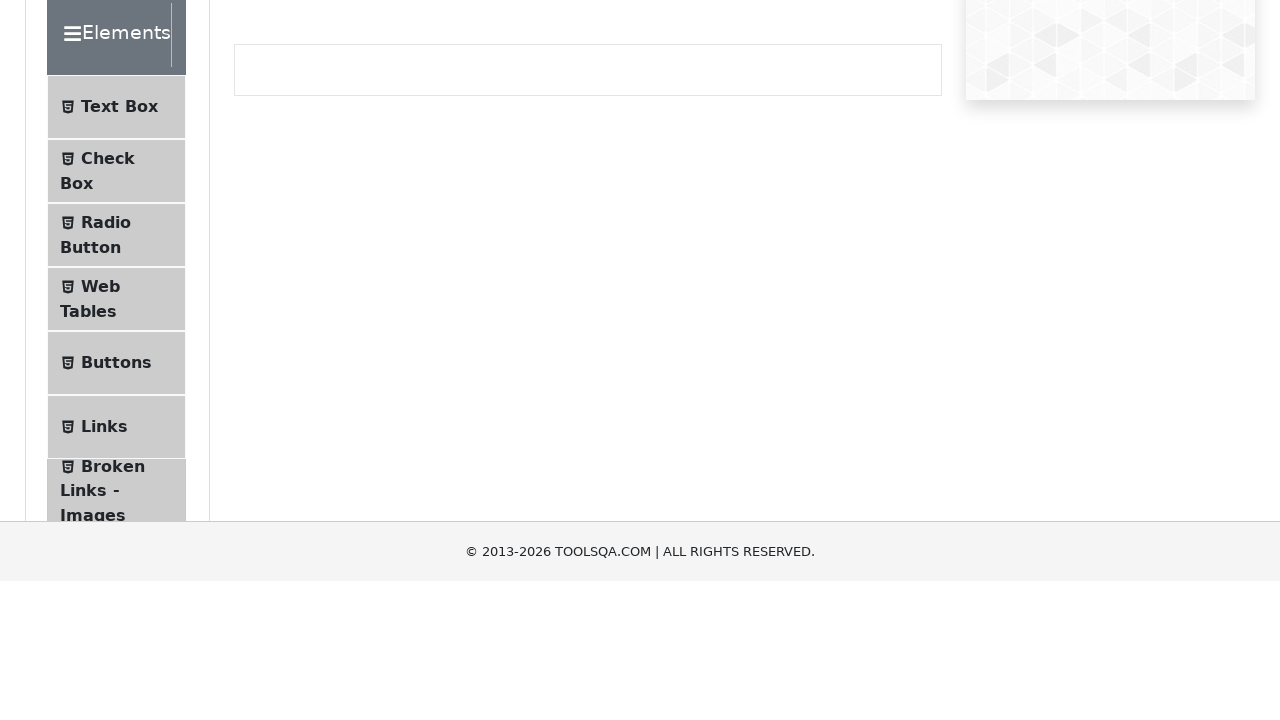

Clicked on Buttons menu item at (116, 517) on #item-4
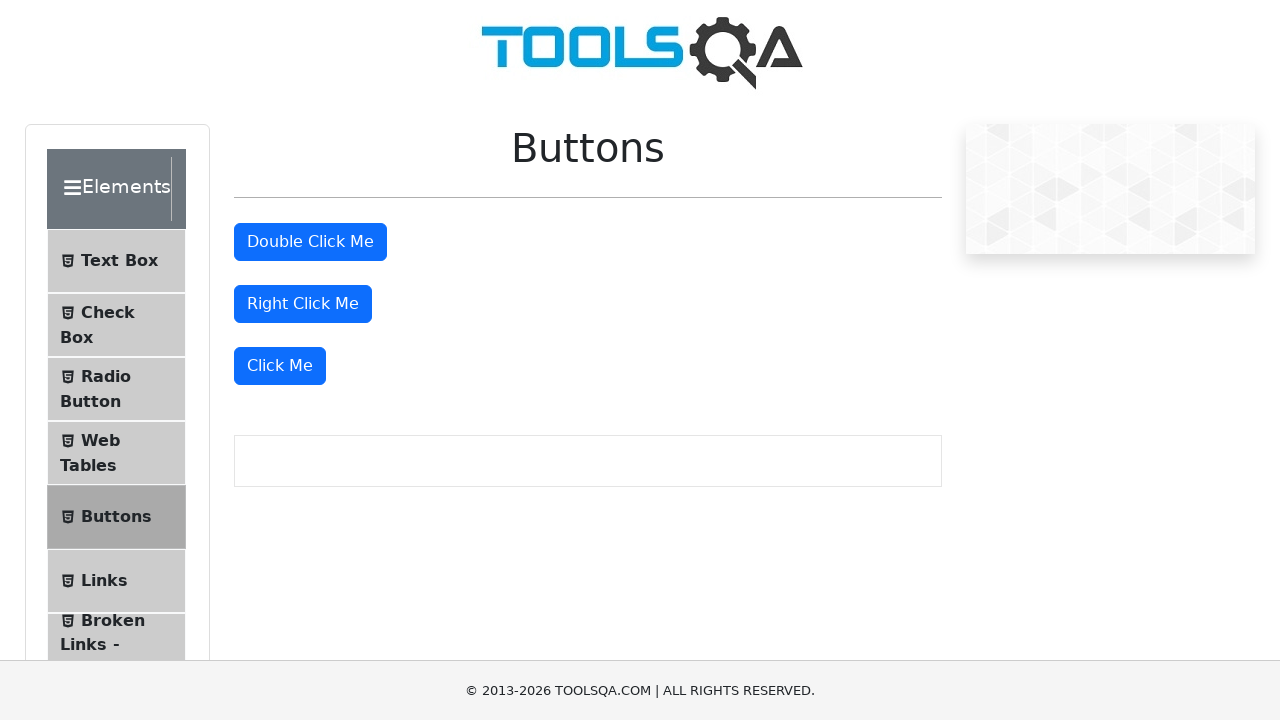

Performed double-click on double click button at (310, 242) on #doubleClickBtn
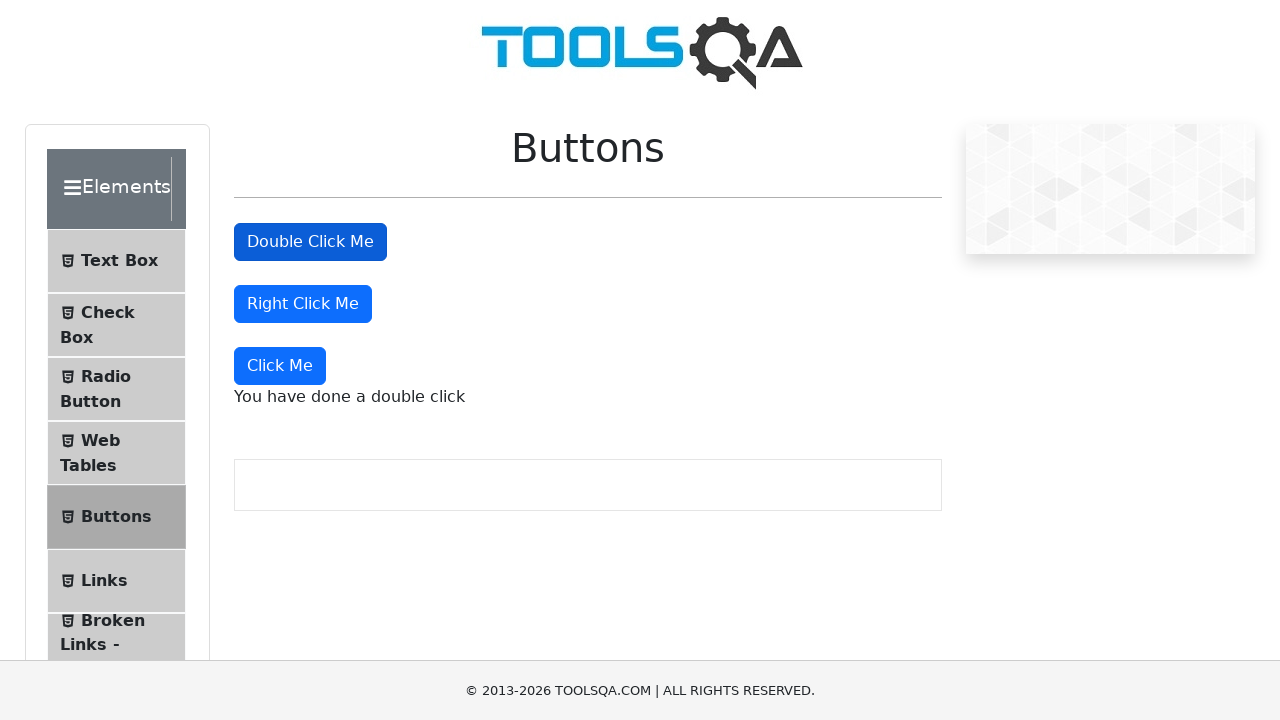

Performed right-click on right click button at (303, 304) on #rightClickBtn
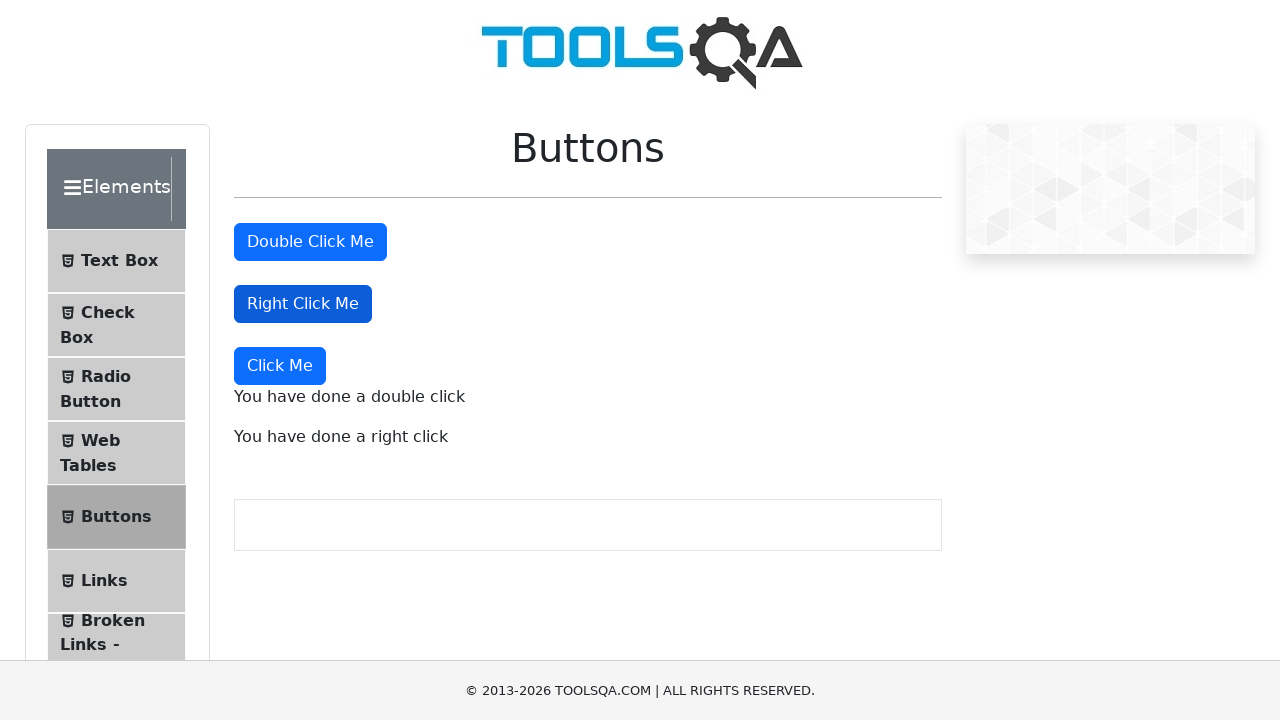

Performed regular click on Click Me button at (280, 366) on xpath=//button[text()='Click Me']
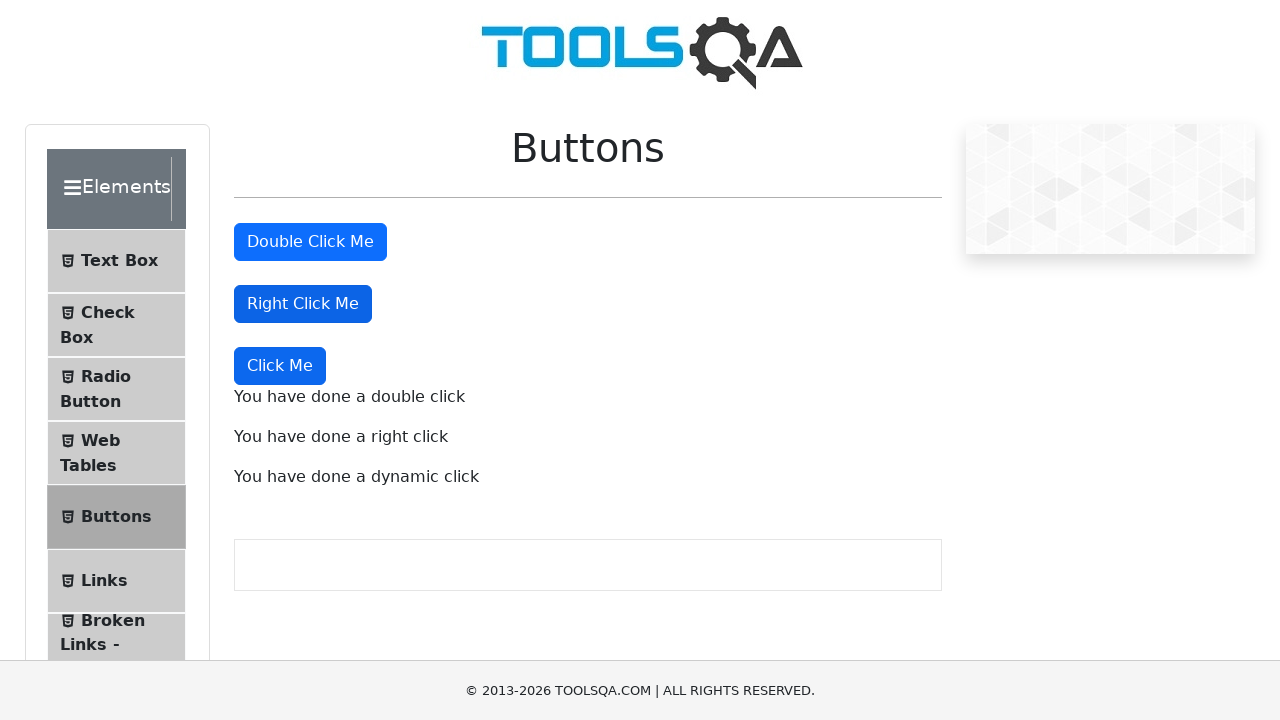

Button click results loaded
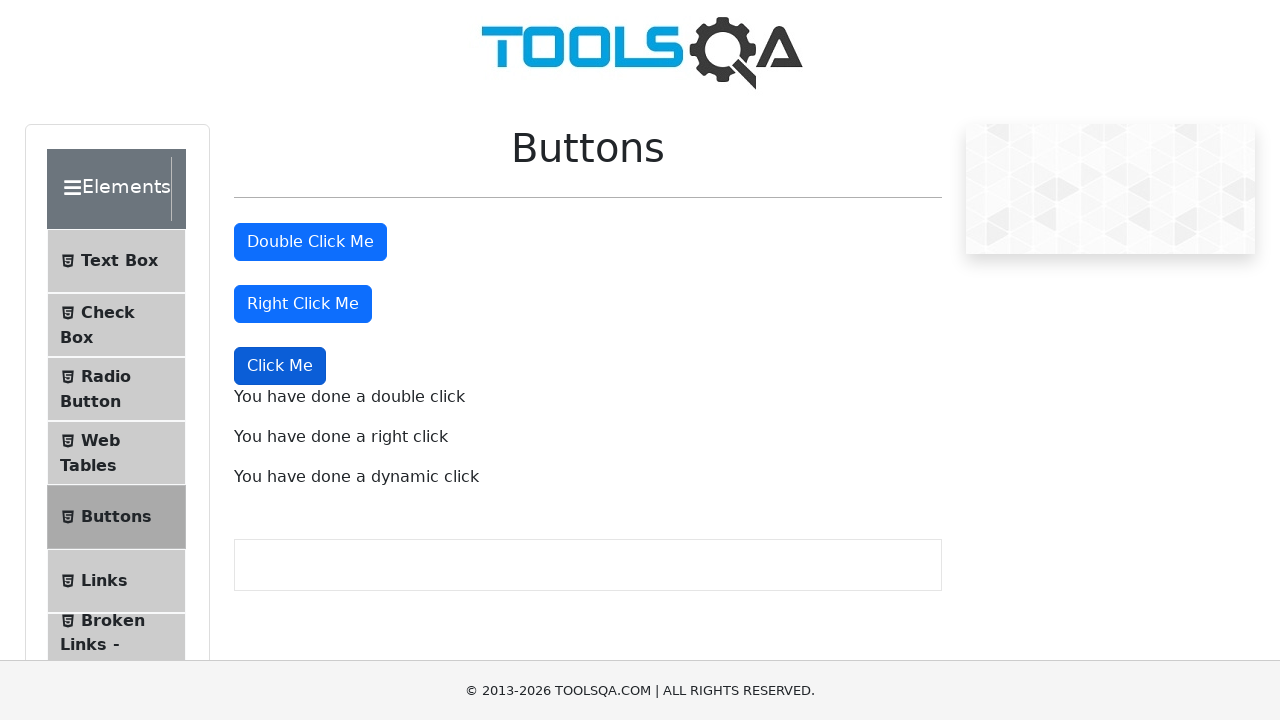

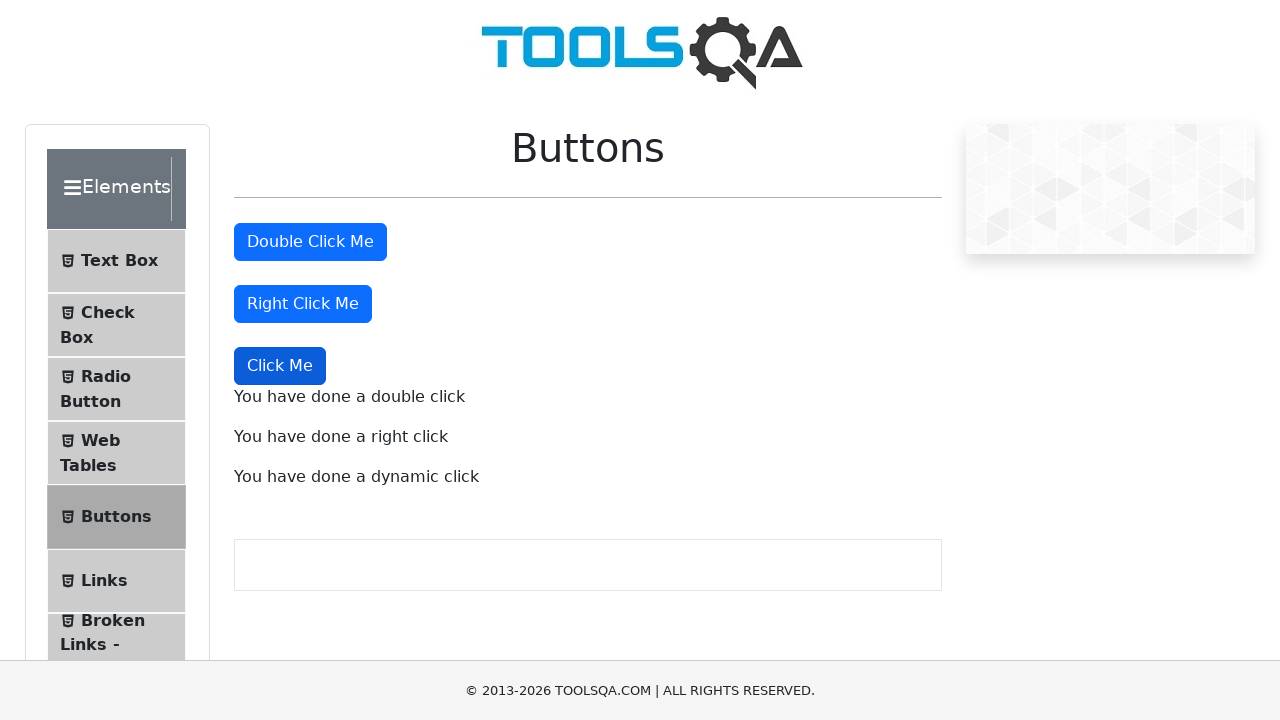